Tests navigation by clicking on a link with text "onlytestingblog" and verifies the page transition by checking the URL changes.

Starting URL: https://omayo.blogspot.com/

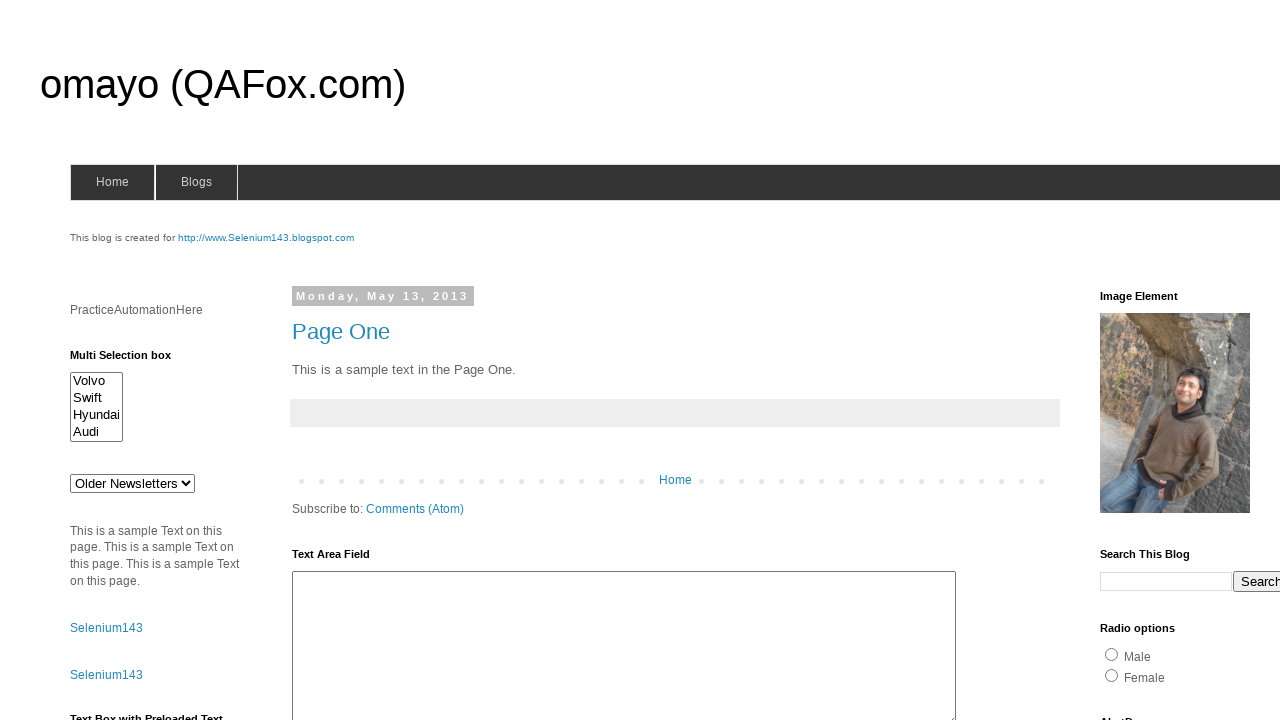

Clicked on the 'onlytestingblog' link at (1156, 361) on text=onlytestingblog
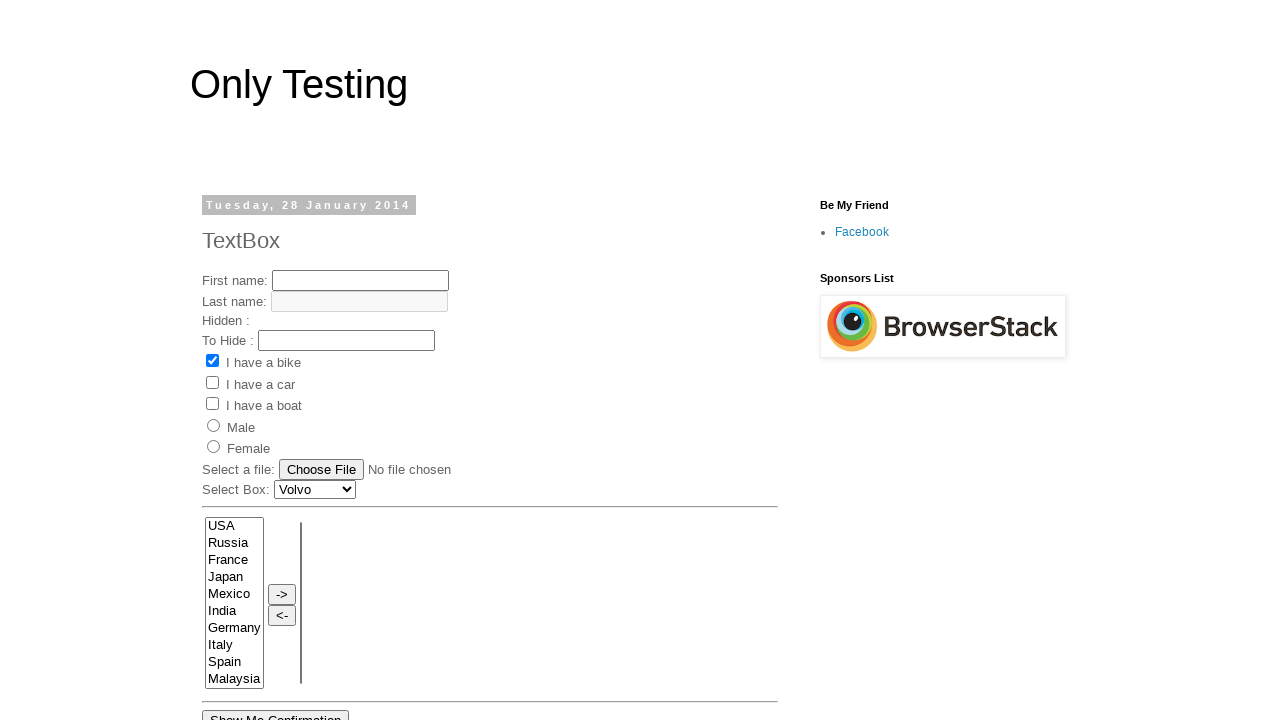

Page navigation completed and fully loaded
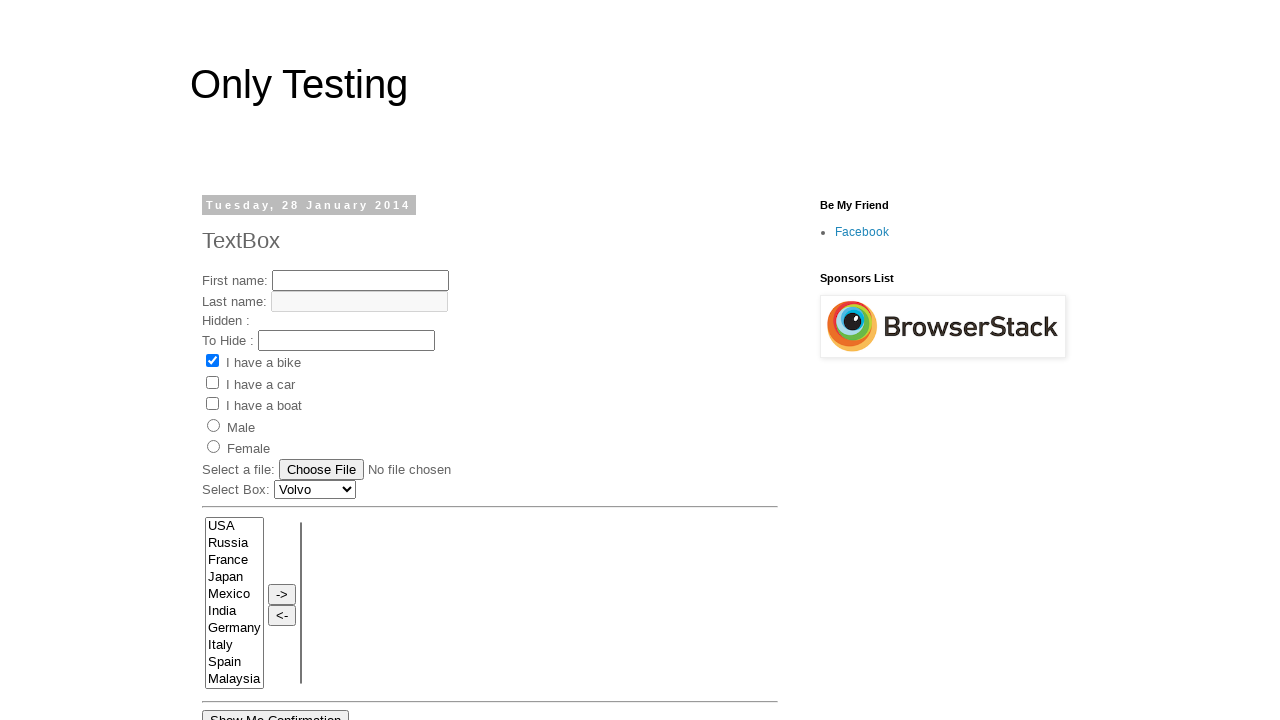

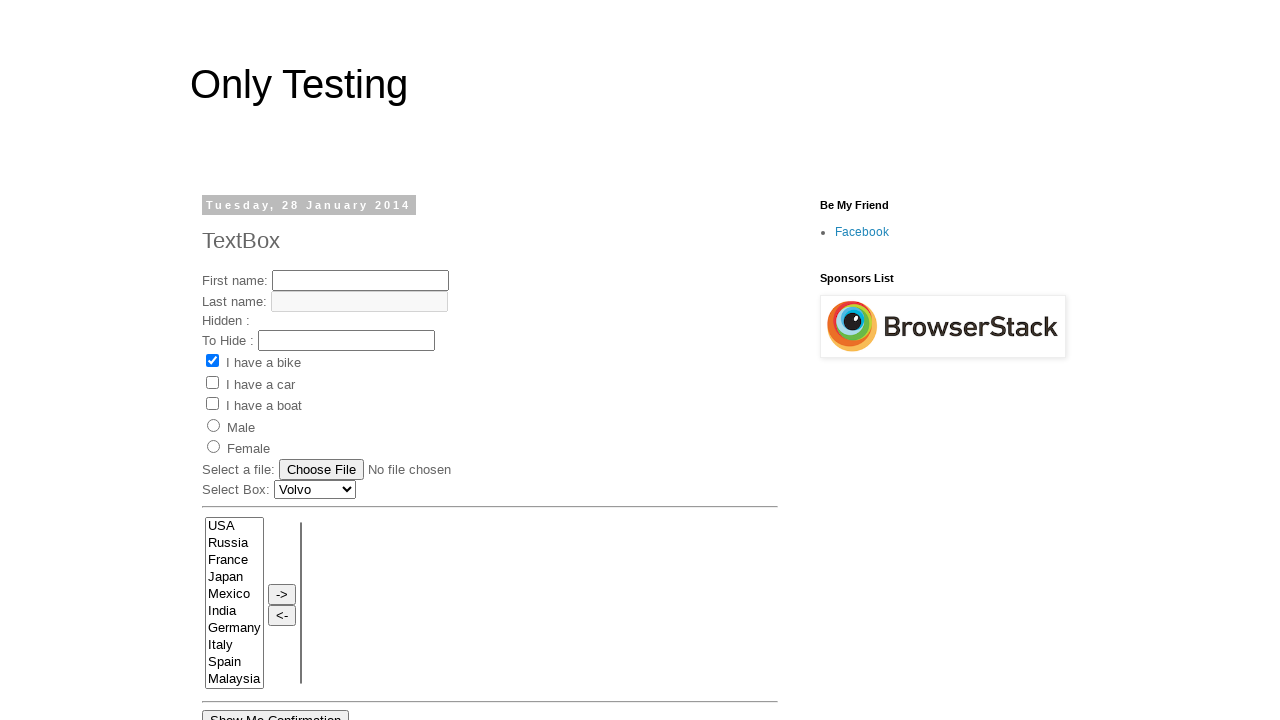